Tests the fake person generator form by selecting age range, state, and city options, then clicking the generate button and waiting for the result to load.

Starting URL: http://www.4devs.com.br/gerador_de_pessoas

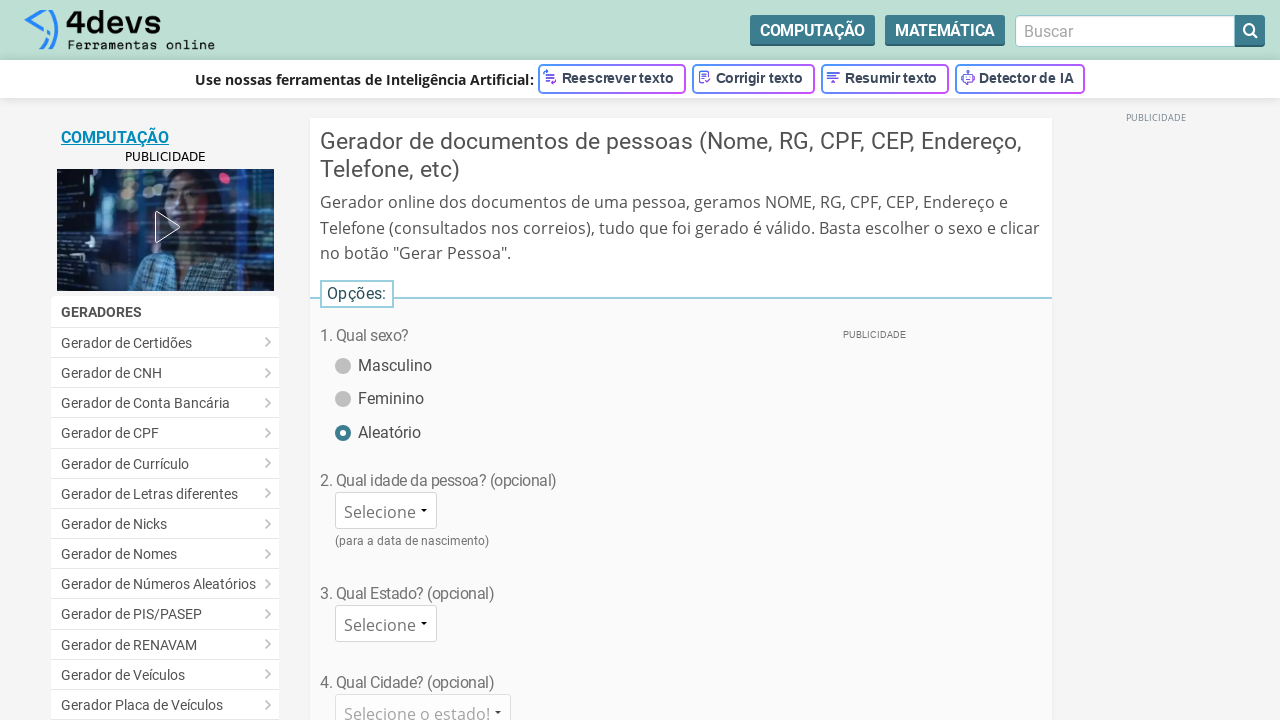

Age dropdown is visible
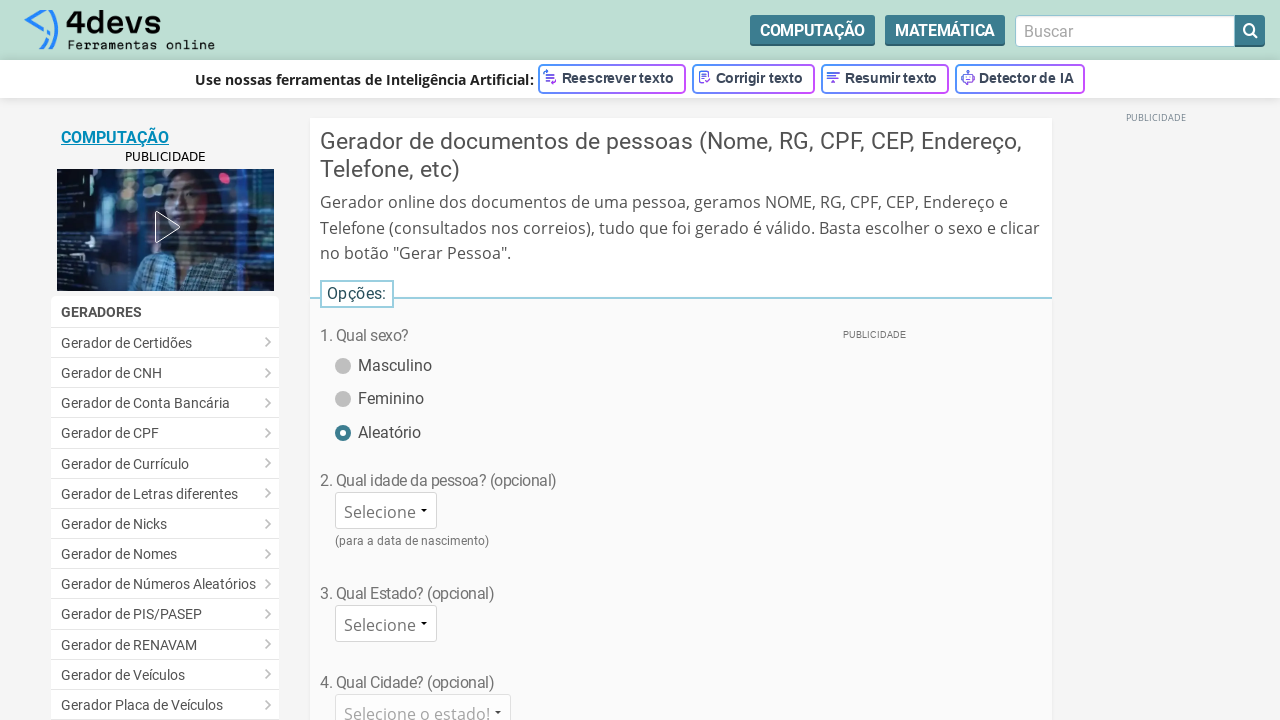

Selected age option '35' on #idade
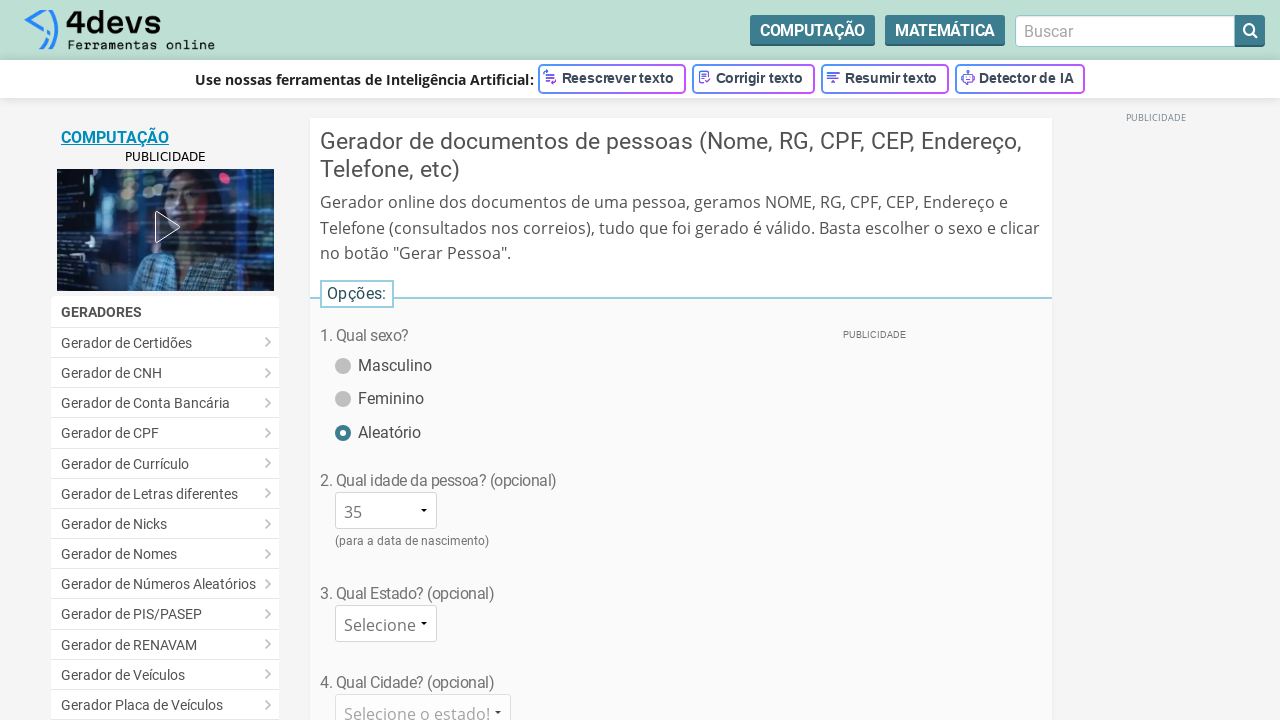

Selected state 'PB' (Paraíba) on #cep_estado
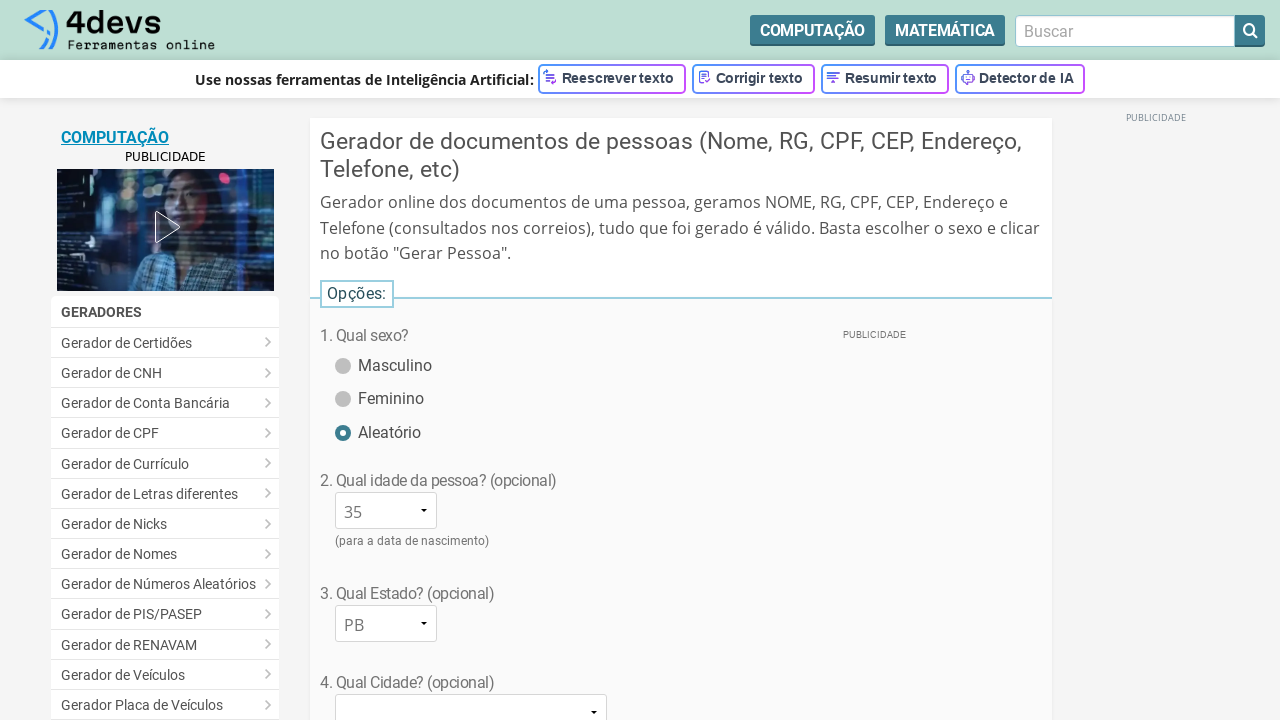

Cities dropdown finished loading
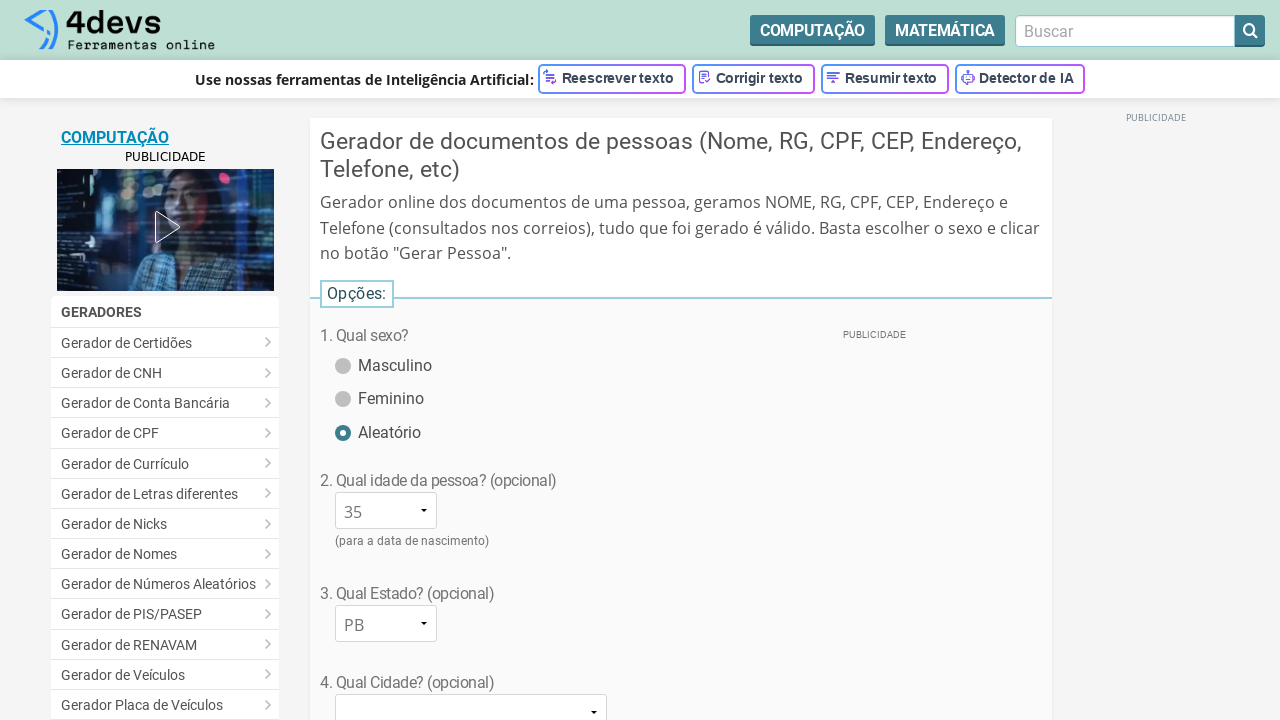

Selected city 'João Pessoa' on #cep_cidade
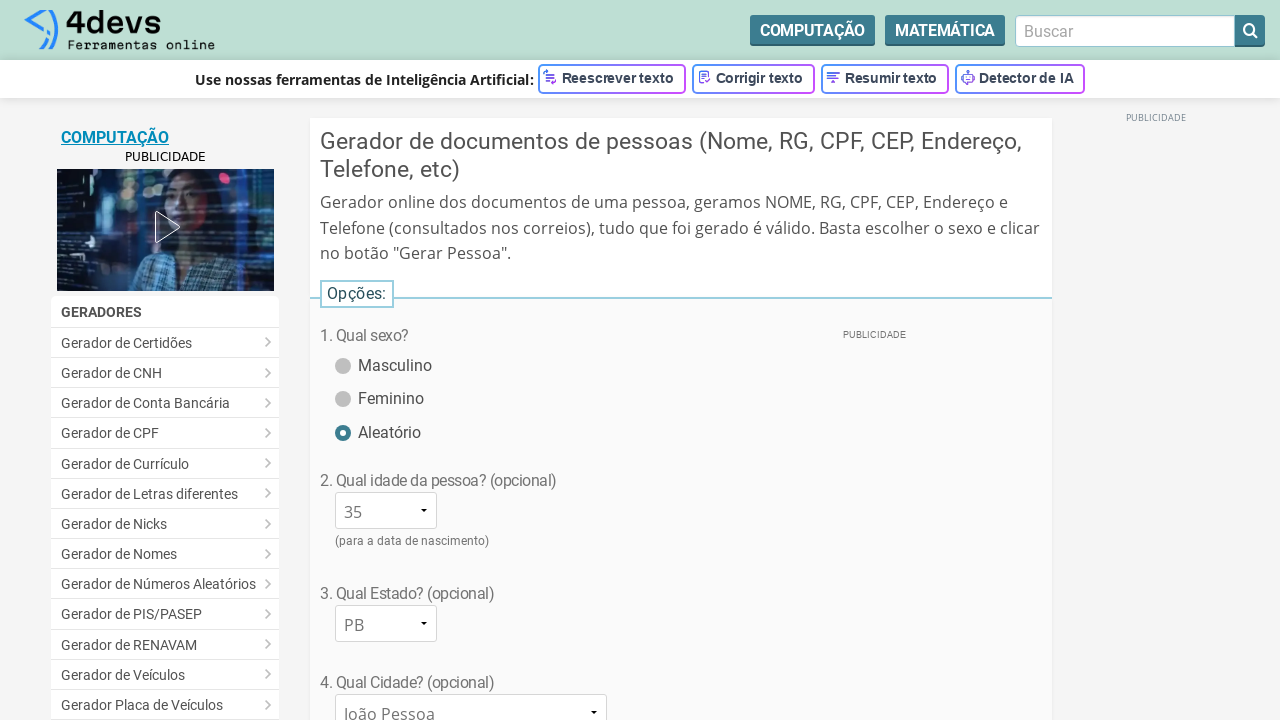

Clicked generate person button at (681, 360) on #bt_gerar_pessoa
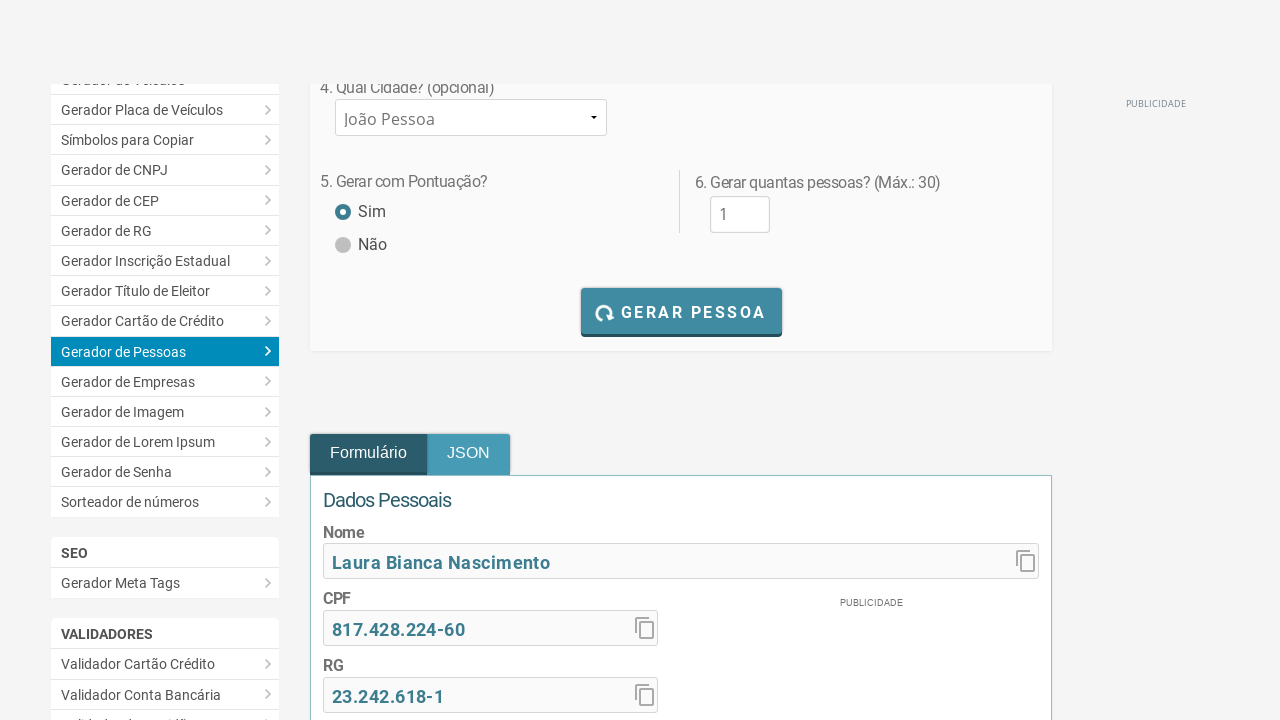

Loading indicator disappeared
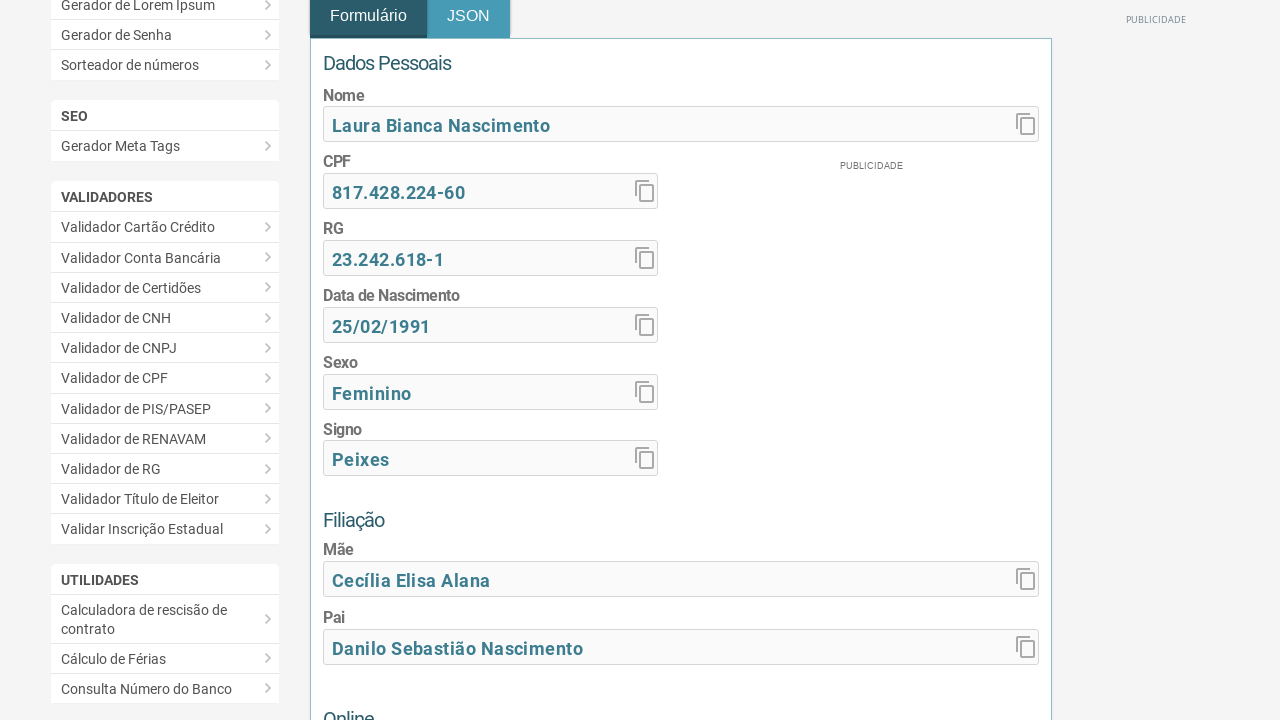

Generated person data loaded successfully
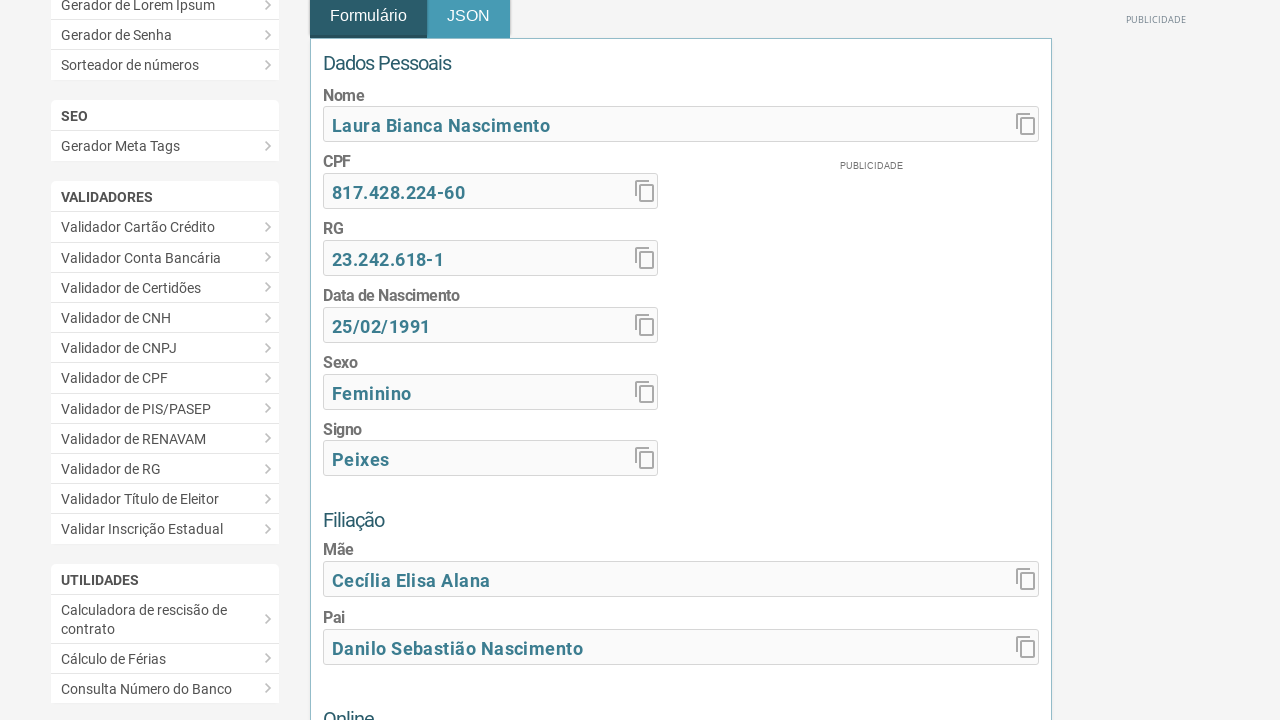

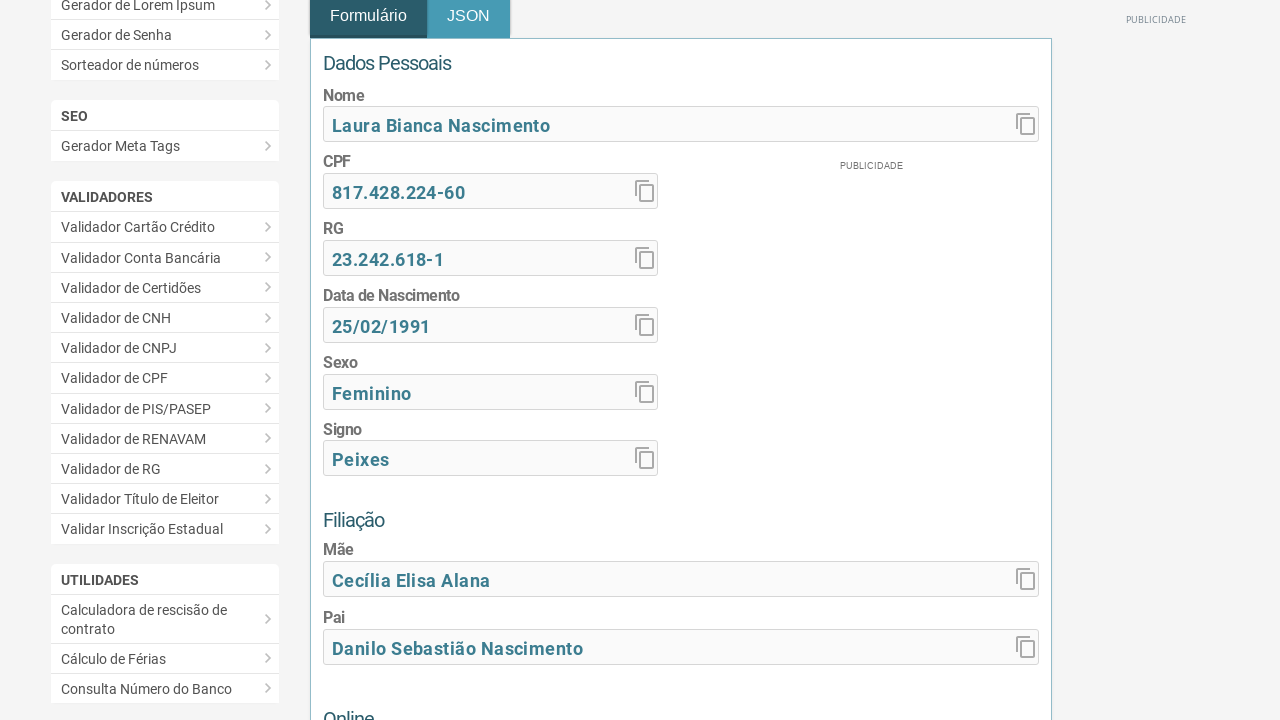